Tests editing a todo item by double-clicking and entering new text

Starting URL: https://demo.playwright.dev/todomvc

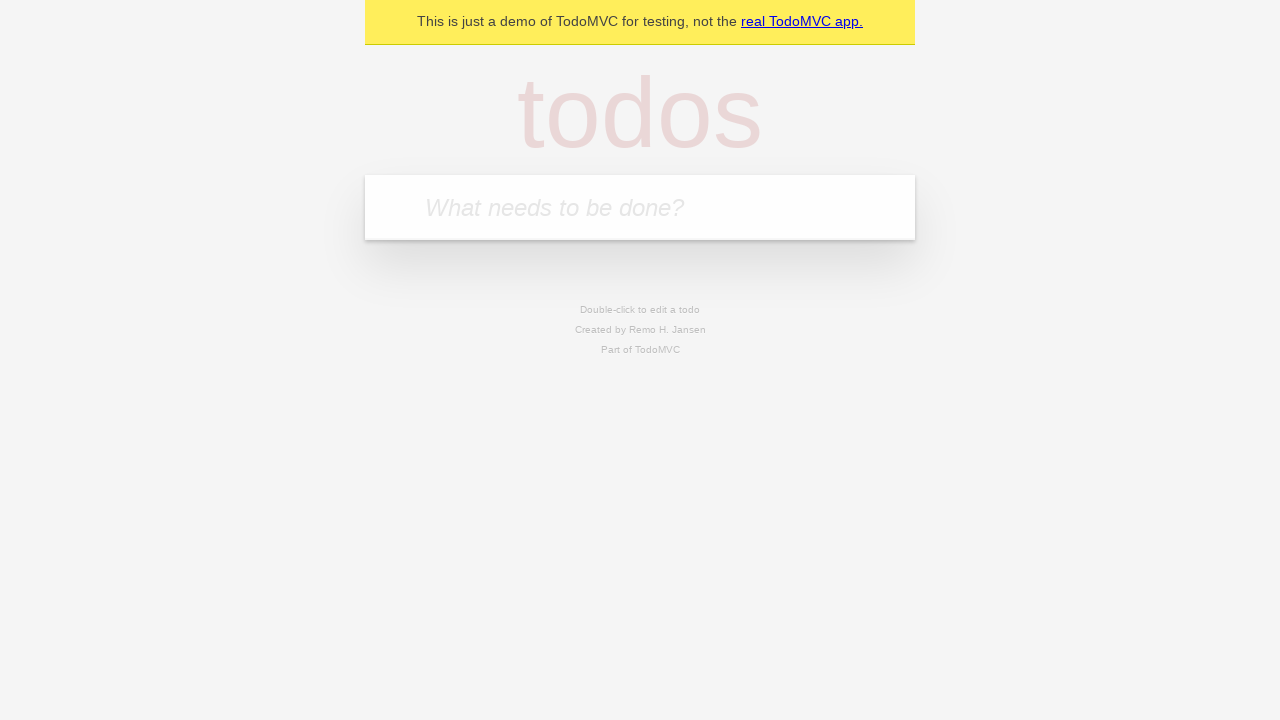

Navigated to TodoMVC demo application
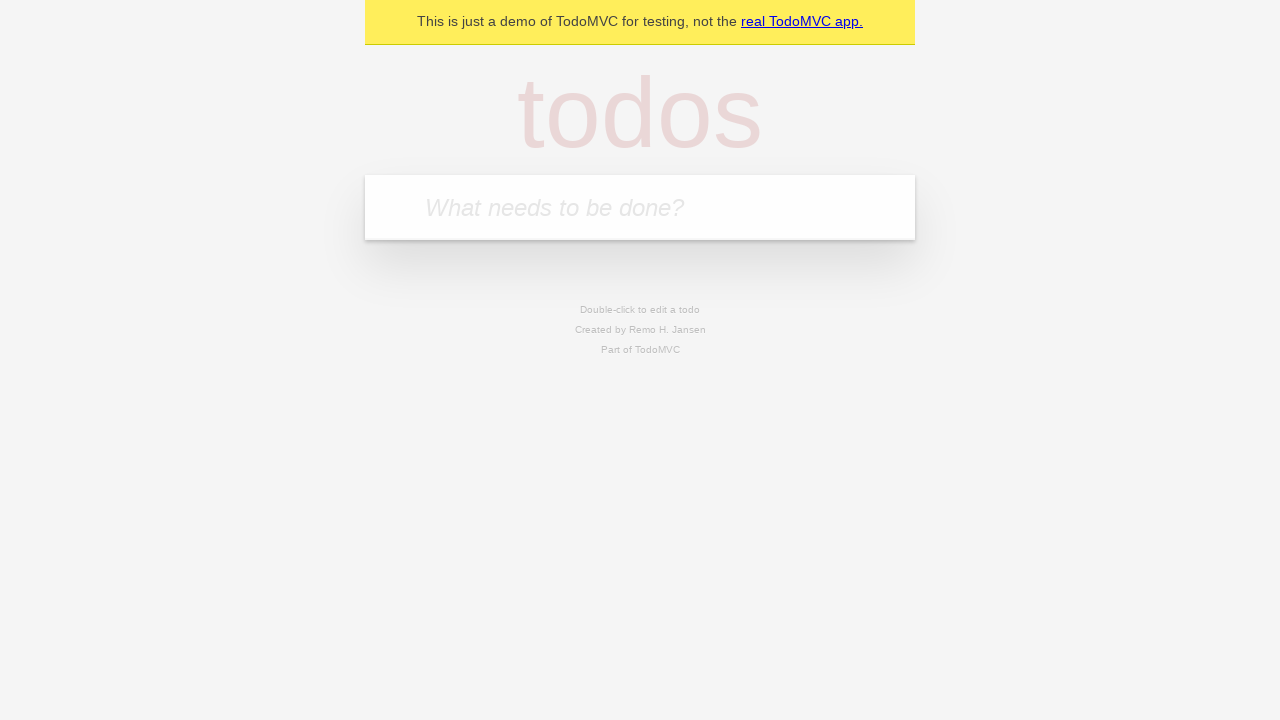

Filled todo input field with 'buy some cheese' on internal:attr=[placeholder="What needs to be done?"i]
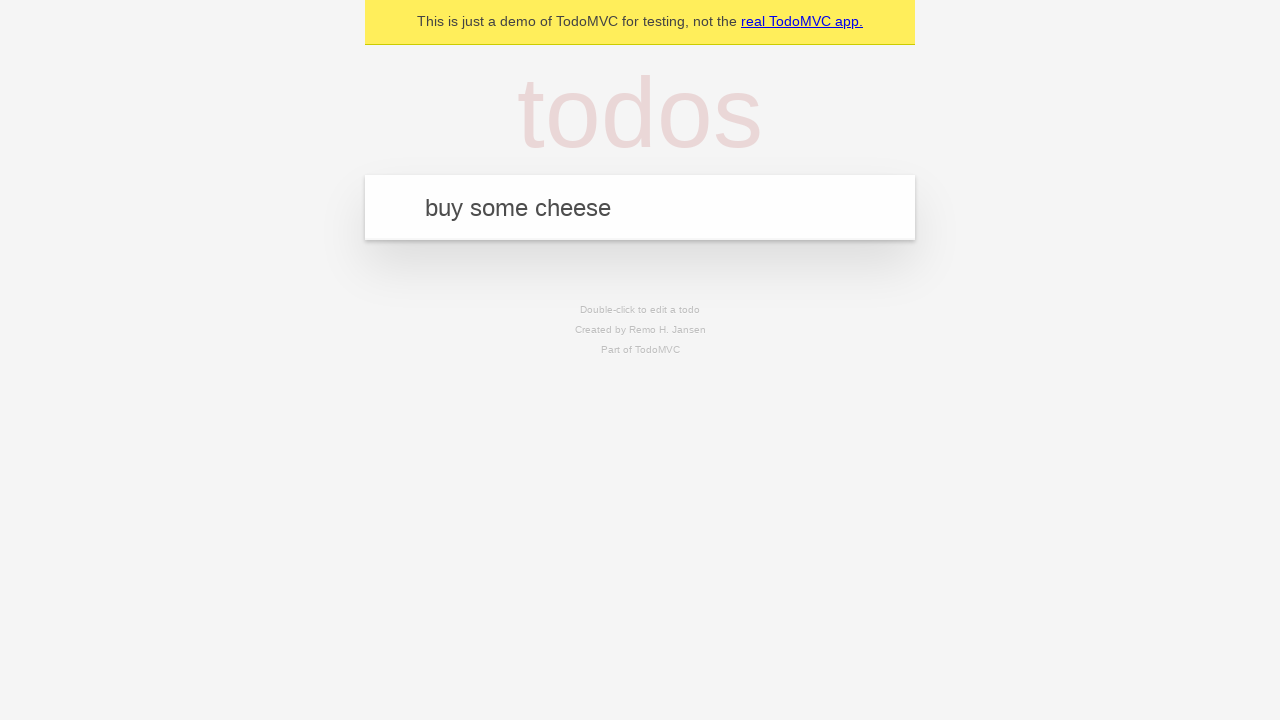

Pressed Enter to create todo item 'buy some cheese' on internal:attr=[placeholder="What needs to be done?"i]
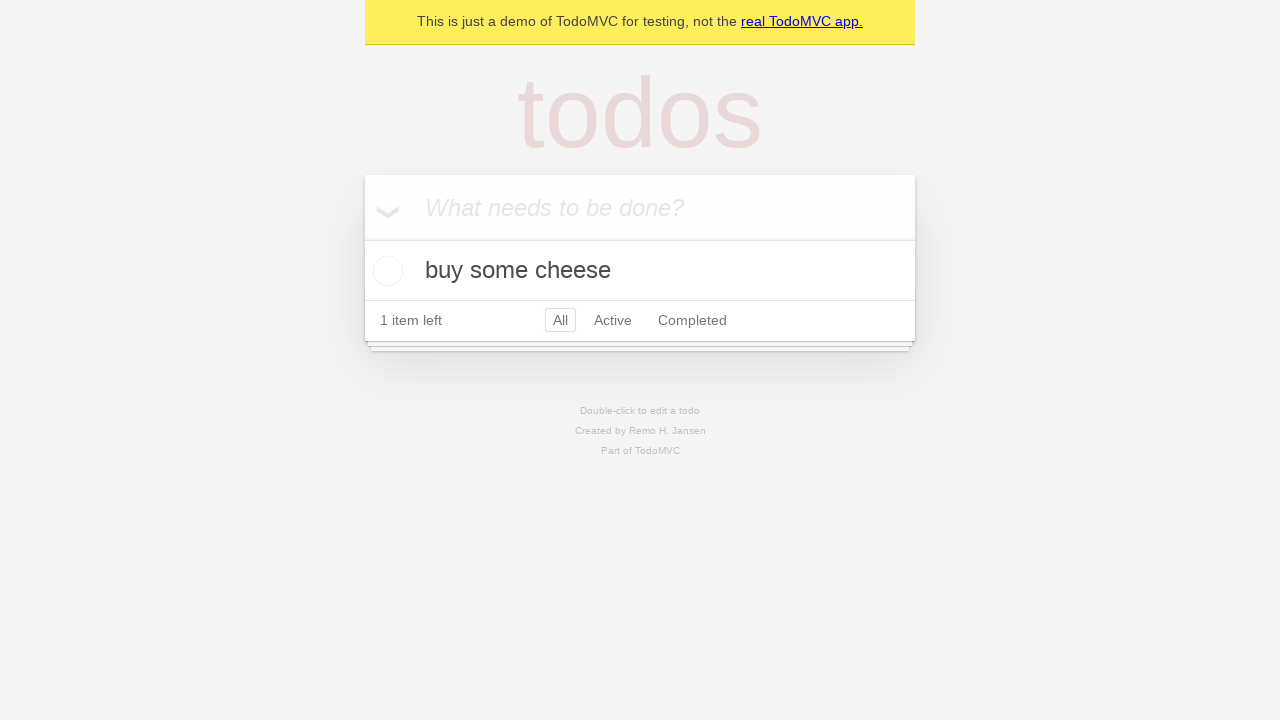

Filled todo input field with 'feed the cat' on internal:attr=[placeholder="What needs to be done?"i]
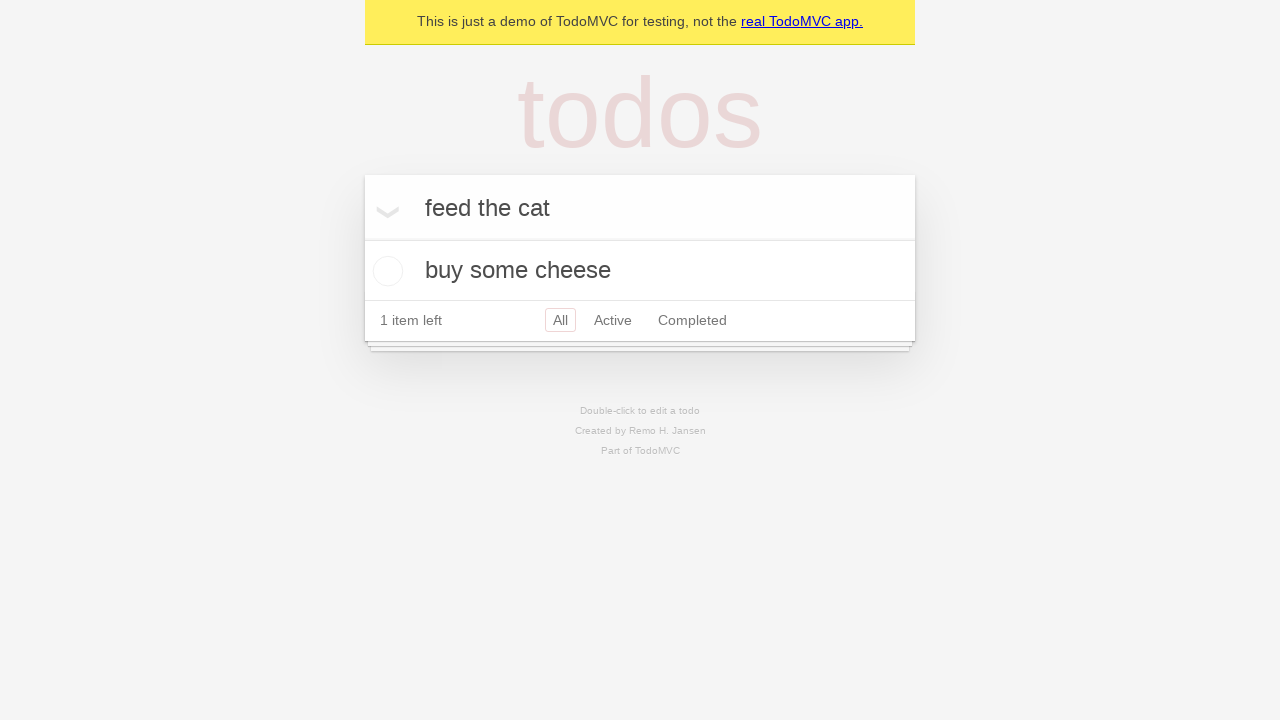

Pressed Enter to create todo item 'feed the cat' on internal:attr=[placeholder="What needs to be done?"i]
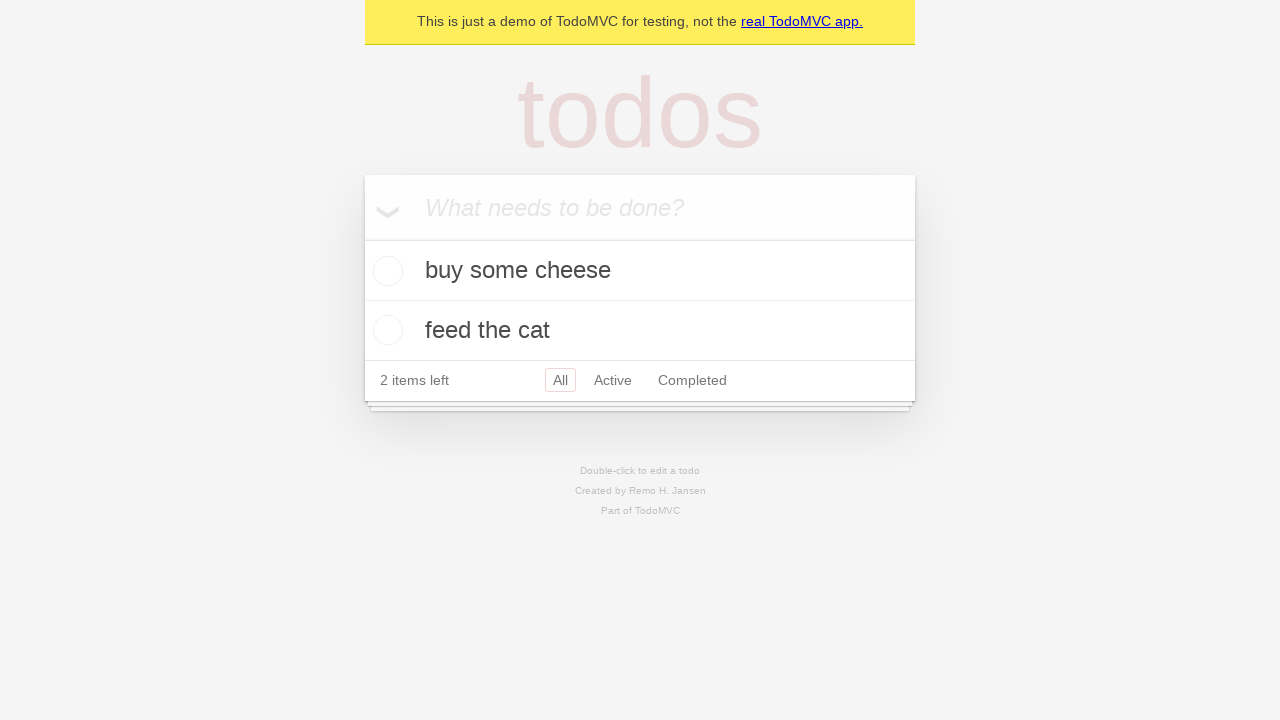

Filled todo input field with 'book a doctors appointment' on internal:attr=[placeholder="What needs to be done?"i]
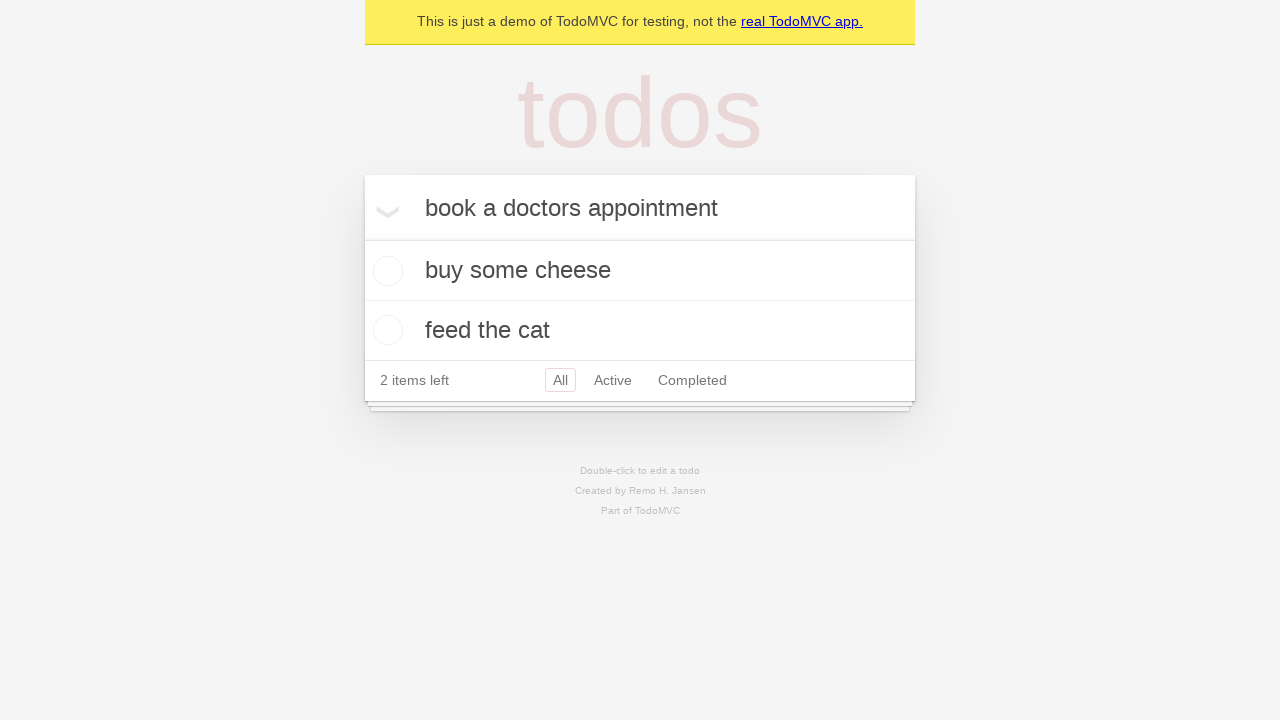

Pressed Enter to create todo item 'book a doctors appointment' on internal:attr=[placeholder="What needs to be done?"i]
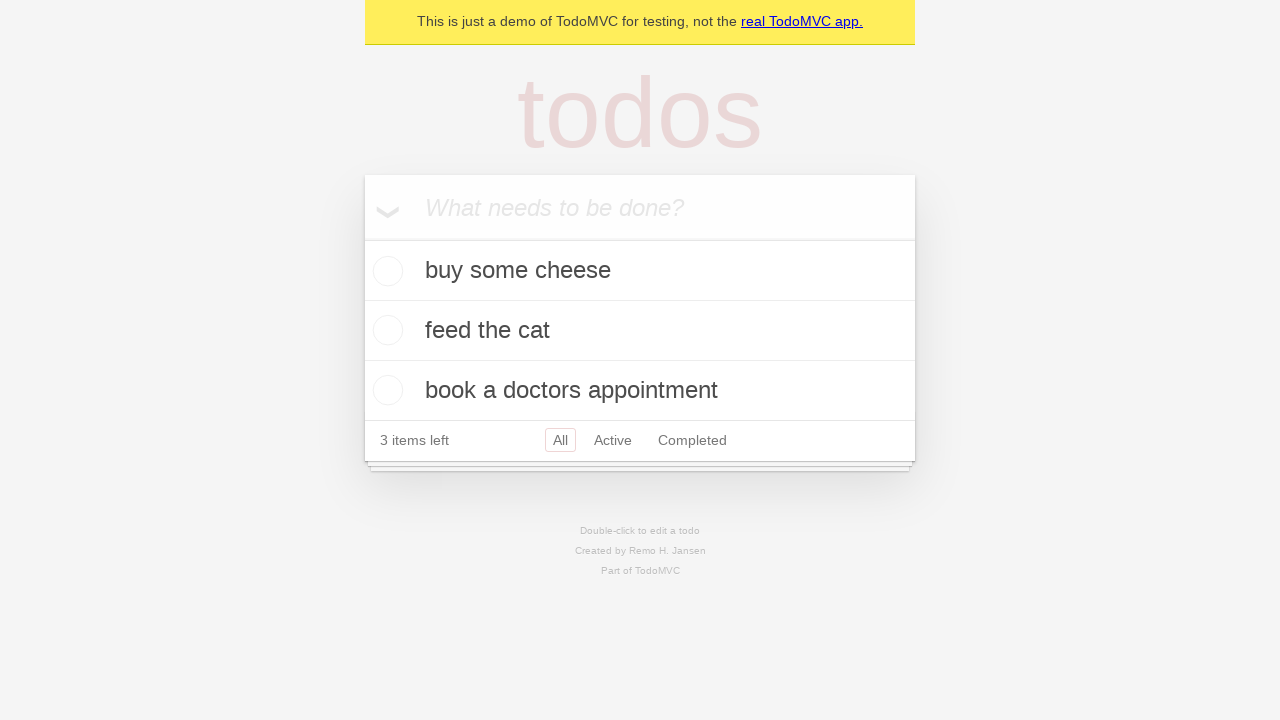

All 3 todo items loaded and visible
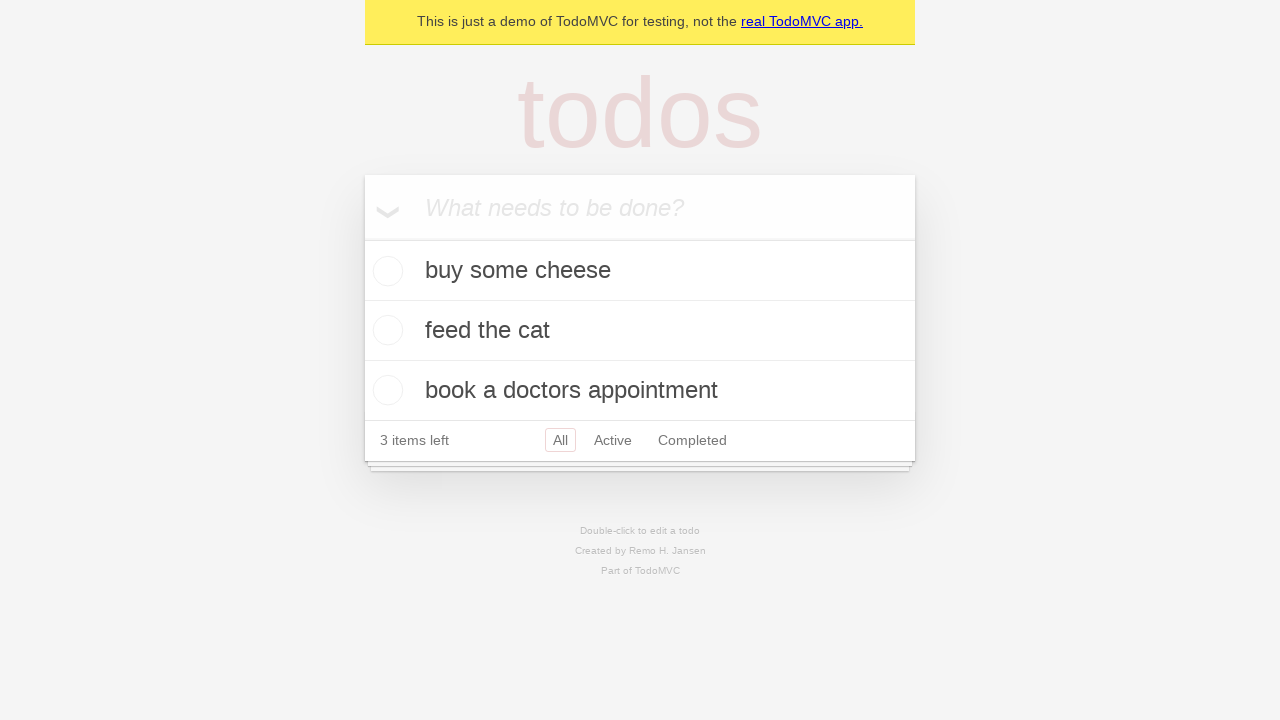

Double-clicked on second todo item to enter edit mode at (640, 331) on internal:testid=[data-testid="todo-item"s] >> nth=1
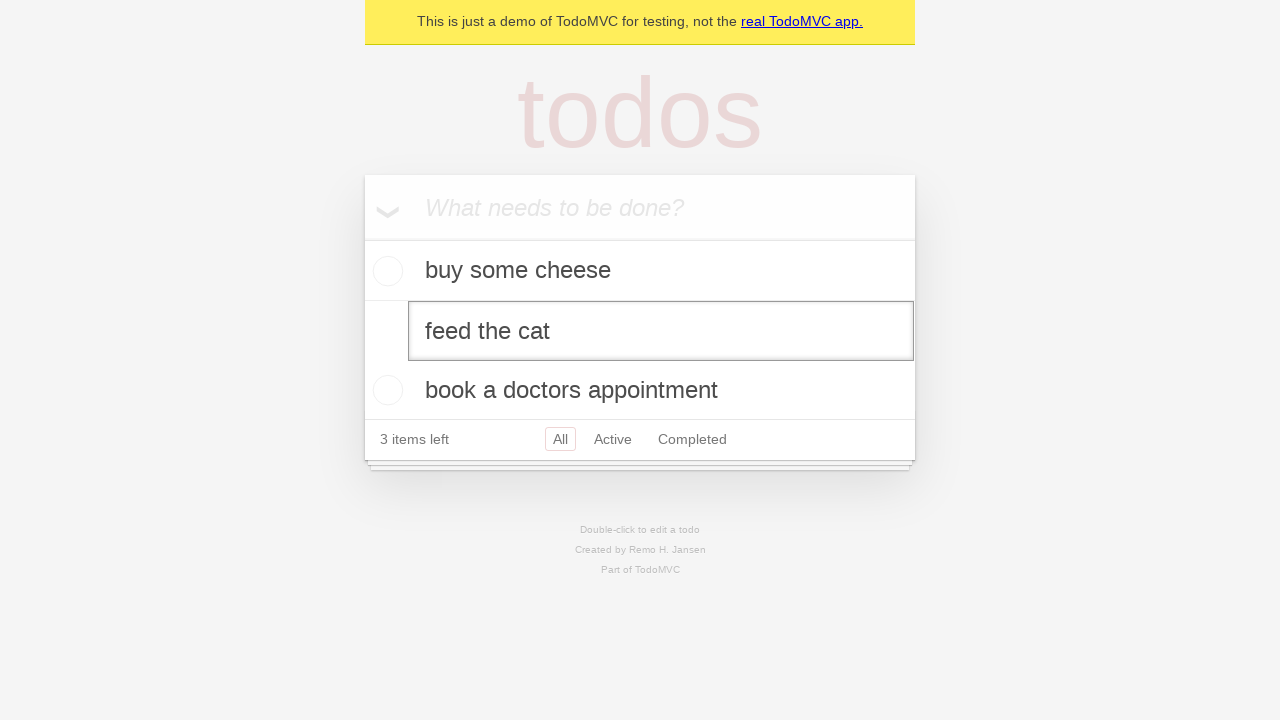

Filled edit field with new text 'buy some sausages' on internal:testid=[data-testid="todo-item"s] >> nth=1 >> internal:role=textbox[nam
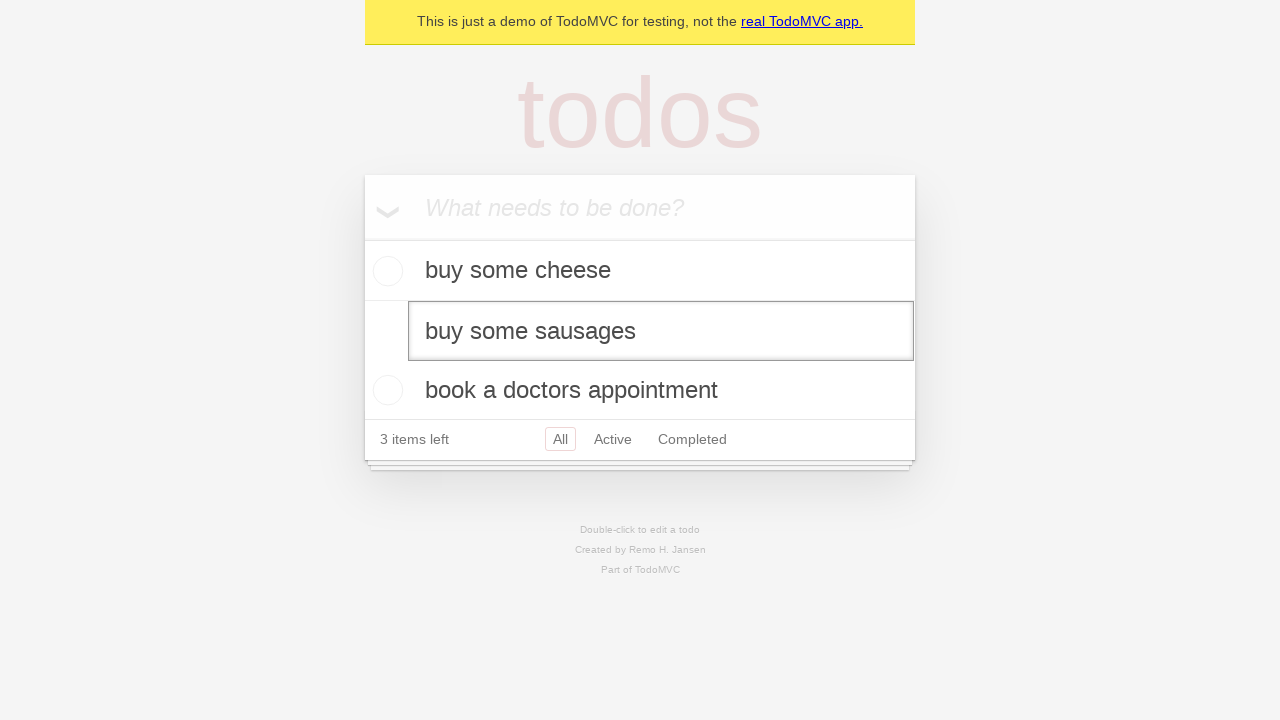

Pressed Enter to confirm the edited todo item on internal:testid=[data-testid="todo-item"s] >> nth=1 >> internal:role=textbox[nam
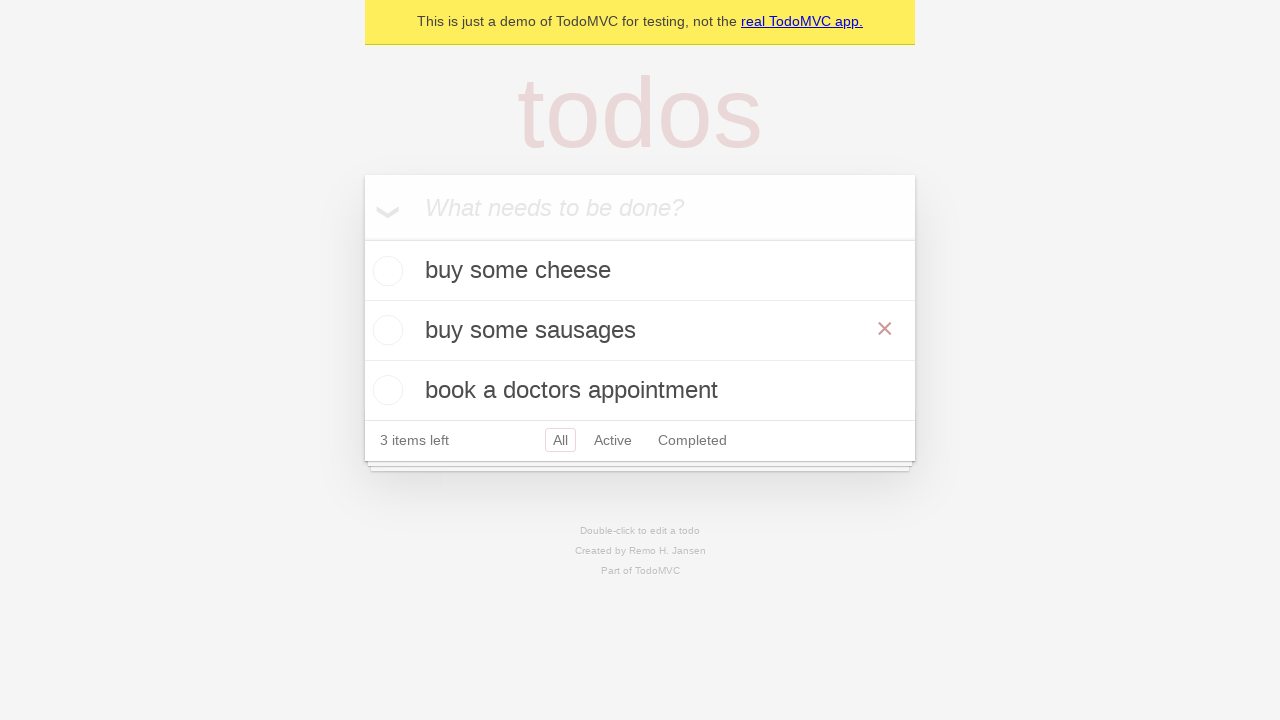

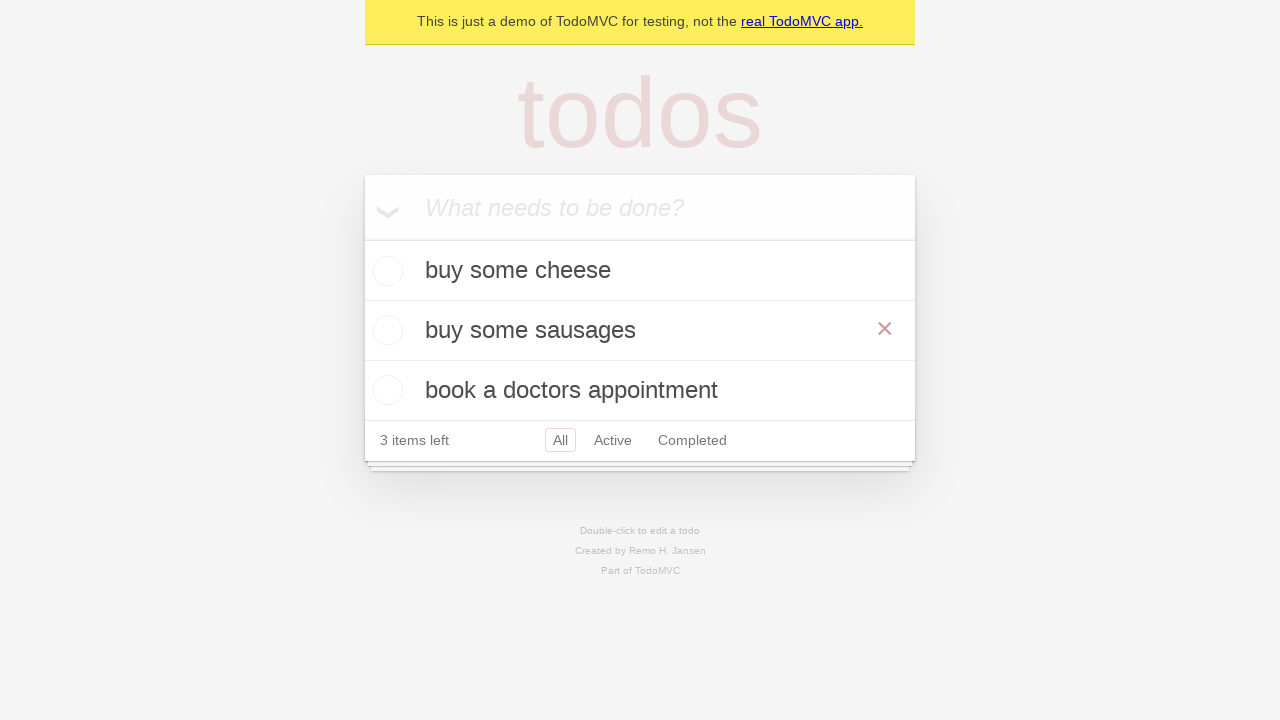